Tests the forgot password functionality by clicking forgot password link and then cancel button

Starting URL: https://opensource-demo.orangehrmlive.com/web/index.php/auth/login

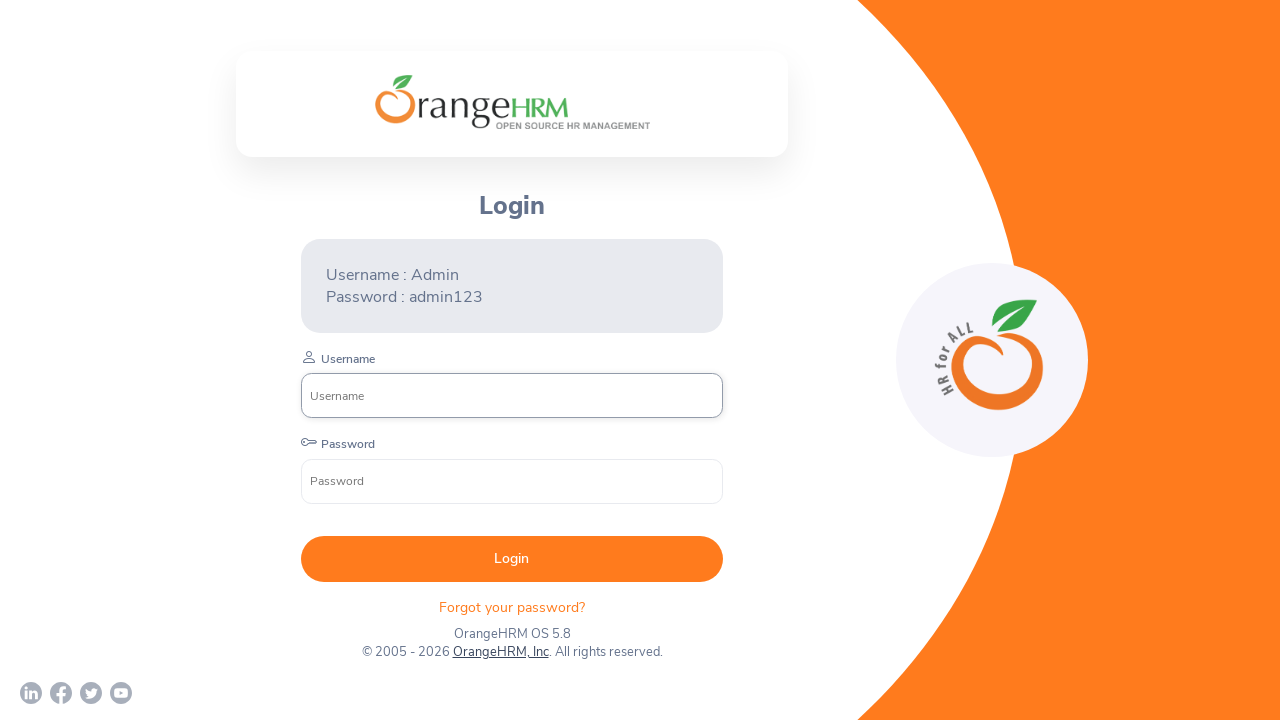

Clicked on Forgot Password link at (512, 607) on xpath=//div[4]/p
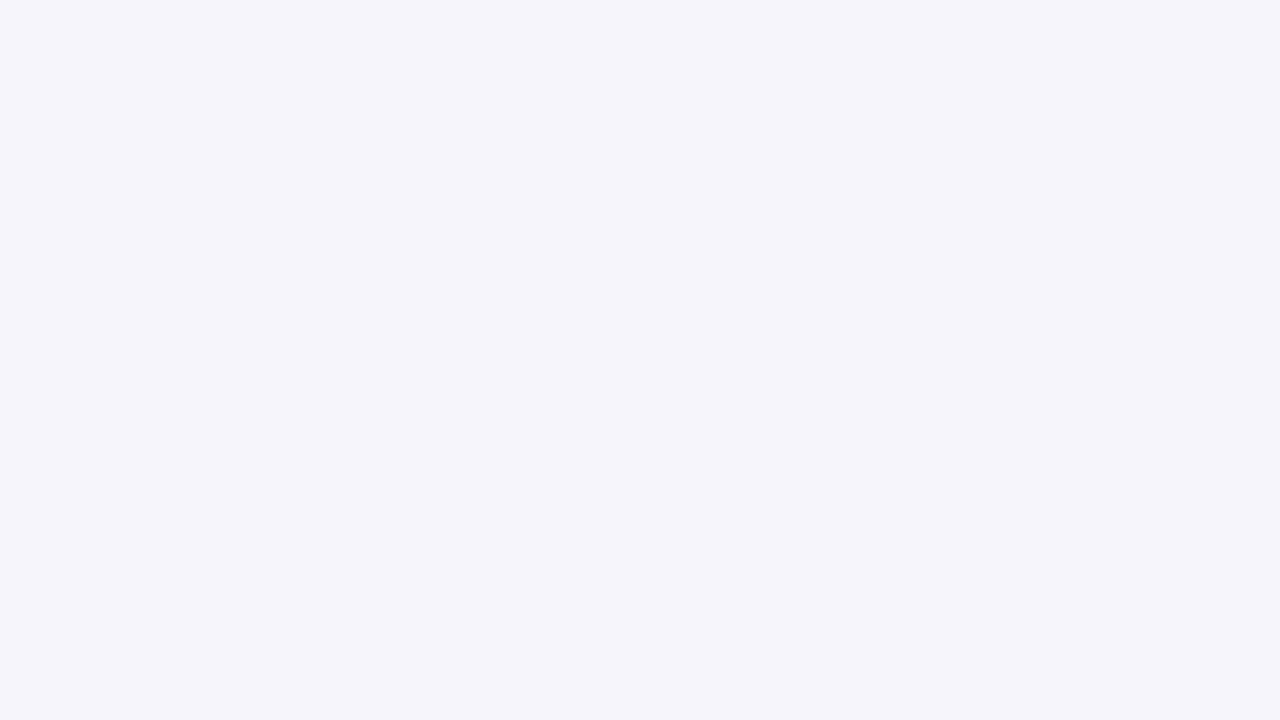

Clicked on Cancel button at (540, 432) on button[type='button']
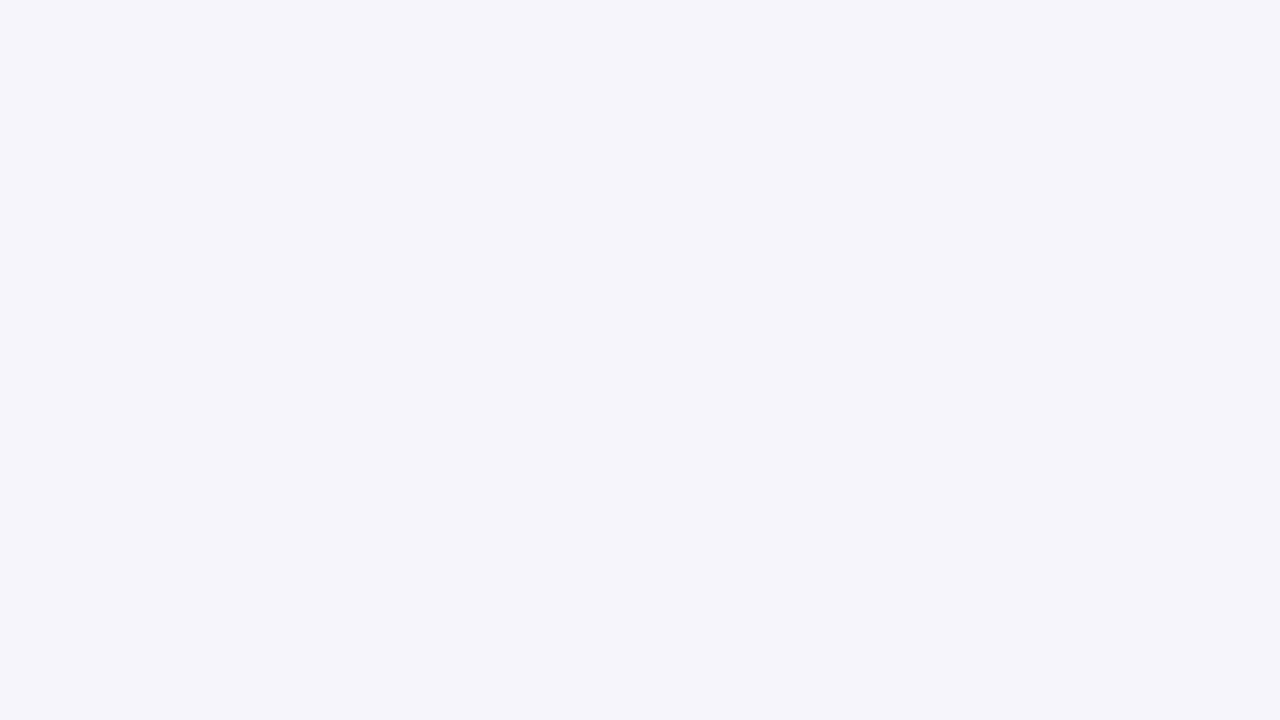

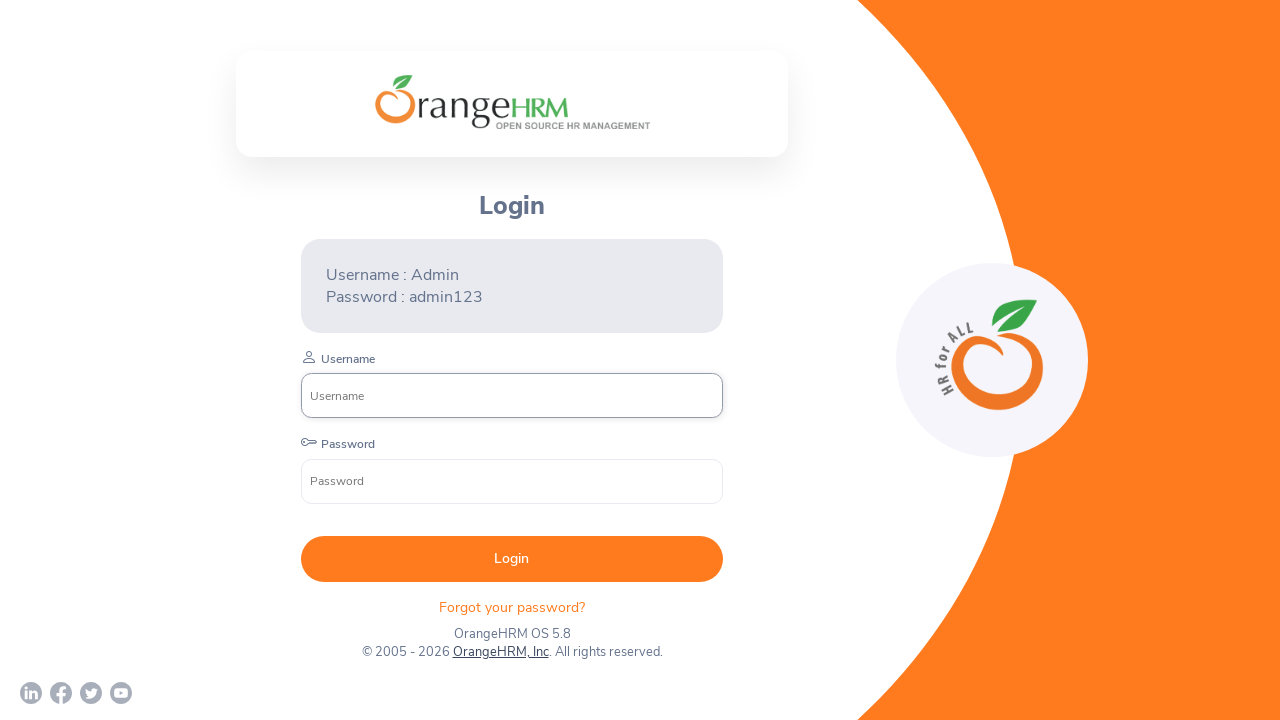